Tests editing a task's text while on the Active filter view.

Starting URL: https://todomvc4tasj.herokuapp.com/

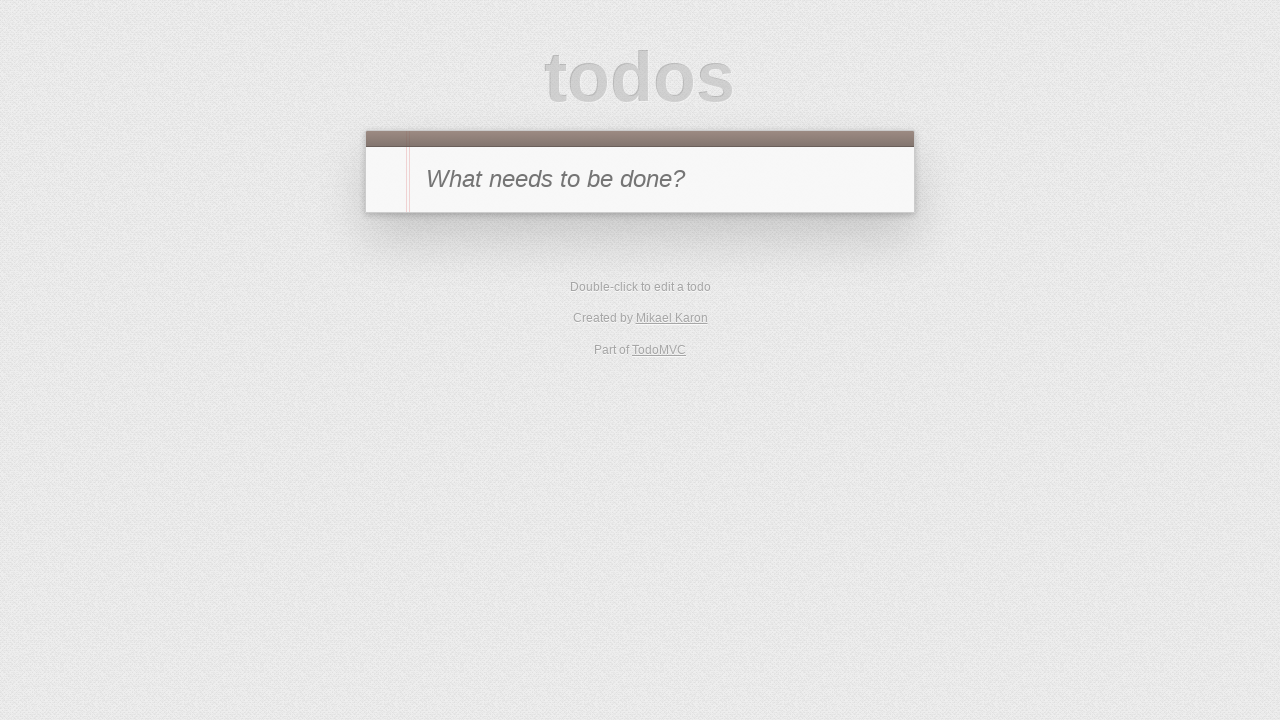

Set initial localStorage with two active tasks
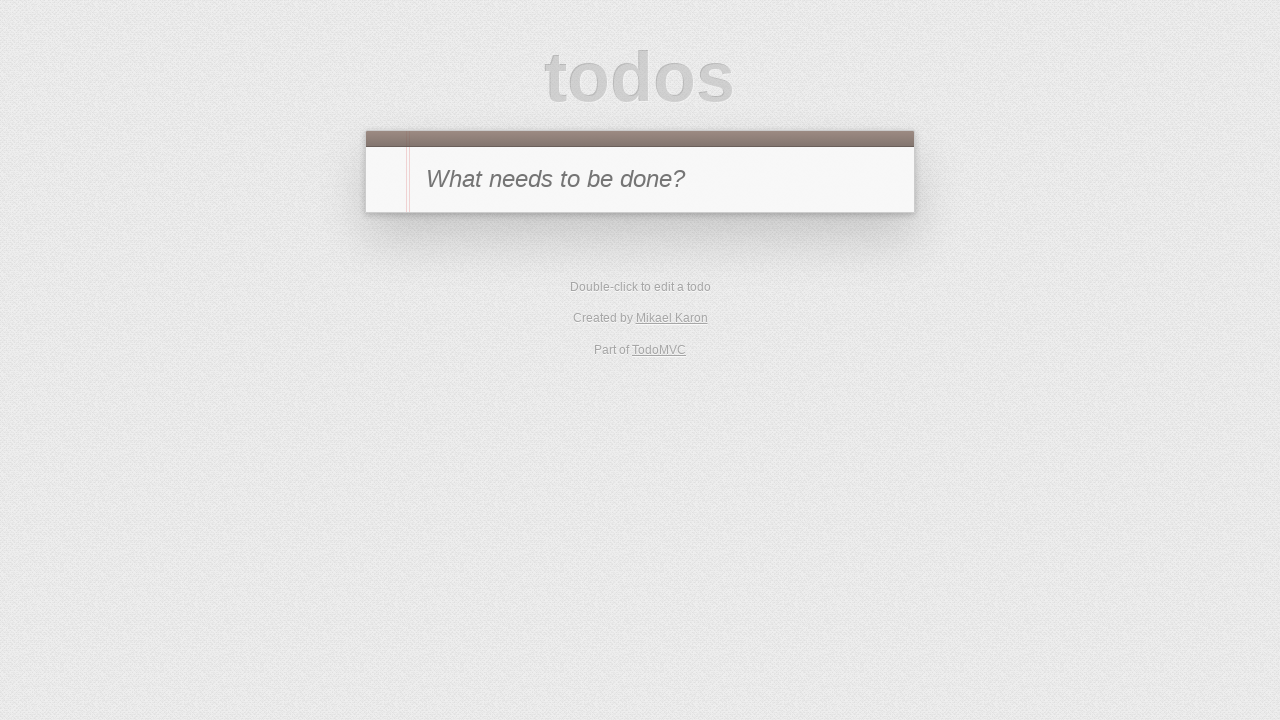

Reloaded page to load tasks from localStorage
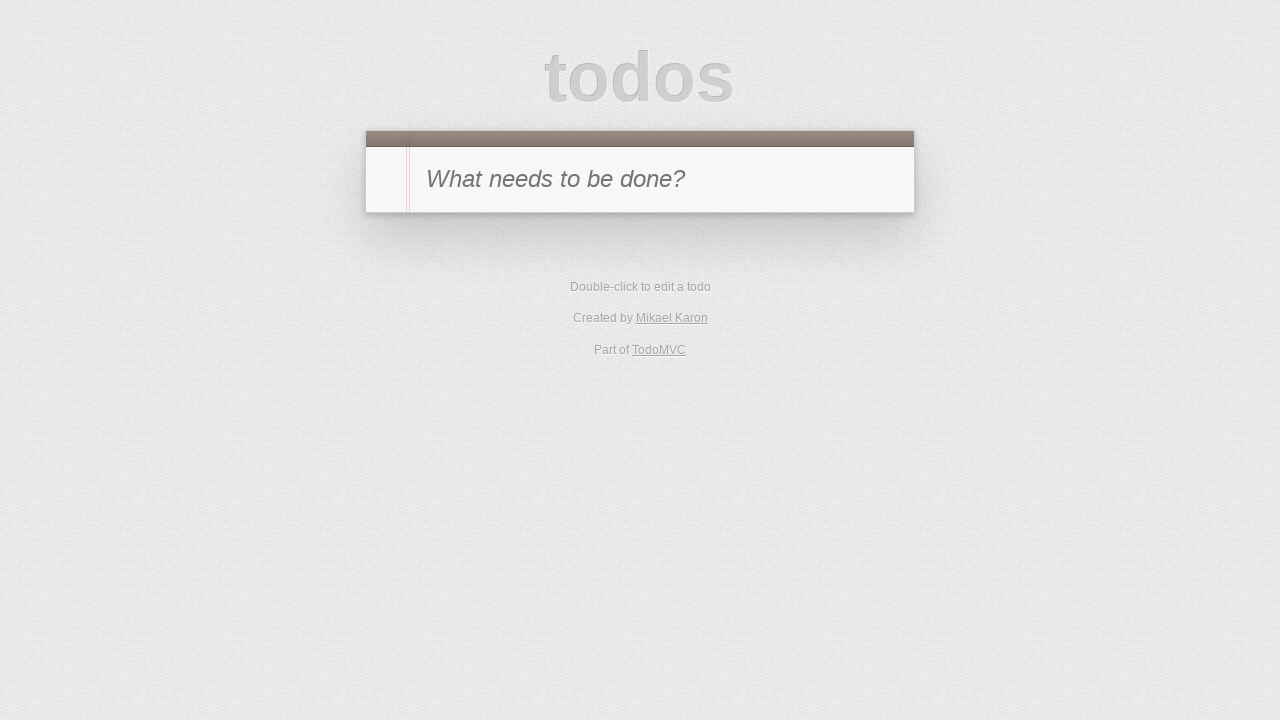

Clicked Active filter to view only active tasks at (614, 351) on #filters li:has-text('Active')
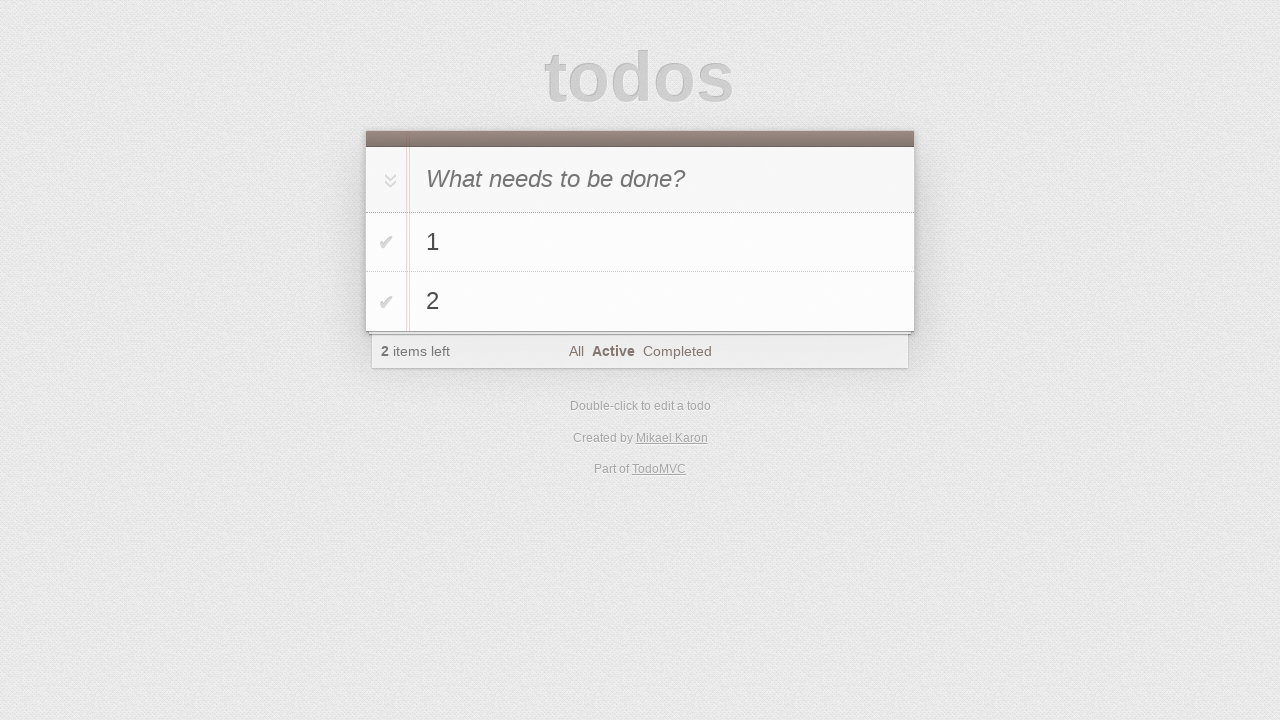

Double-clicked task '2' to enter edit mode at (640, 302) on #todo-list li:has-text('2')
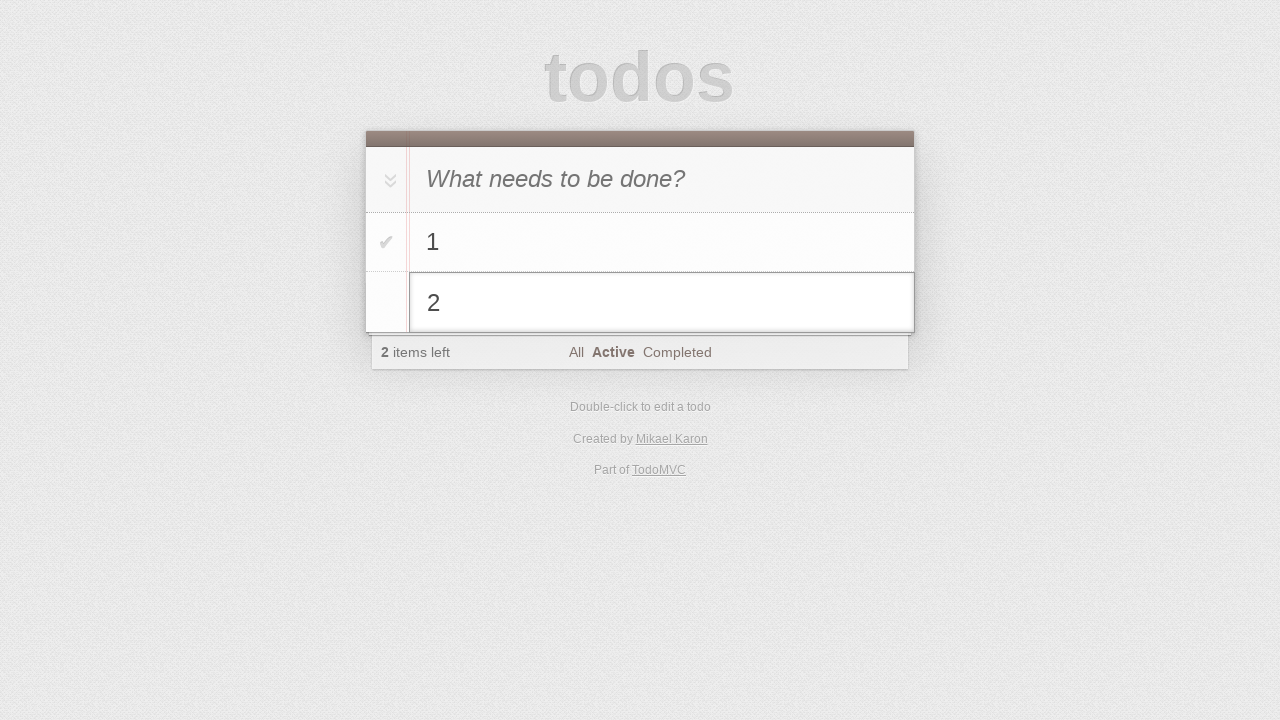

Filled edit field with '2 edited' on #todo-list li.editing .edit
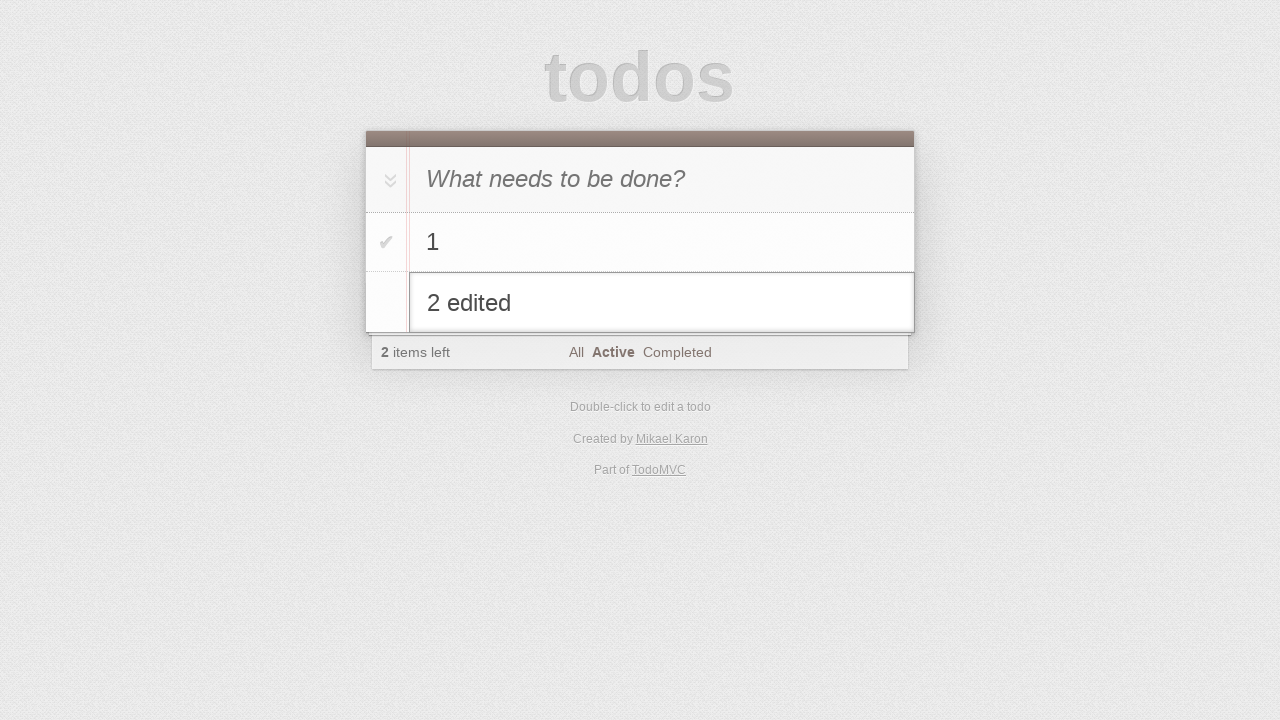

Pressed Enter to confirm task edit on #todo-list li.editing .edit
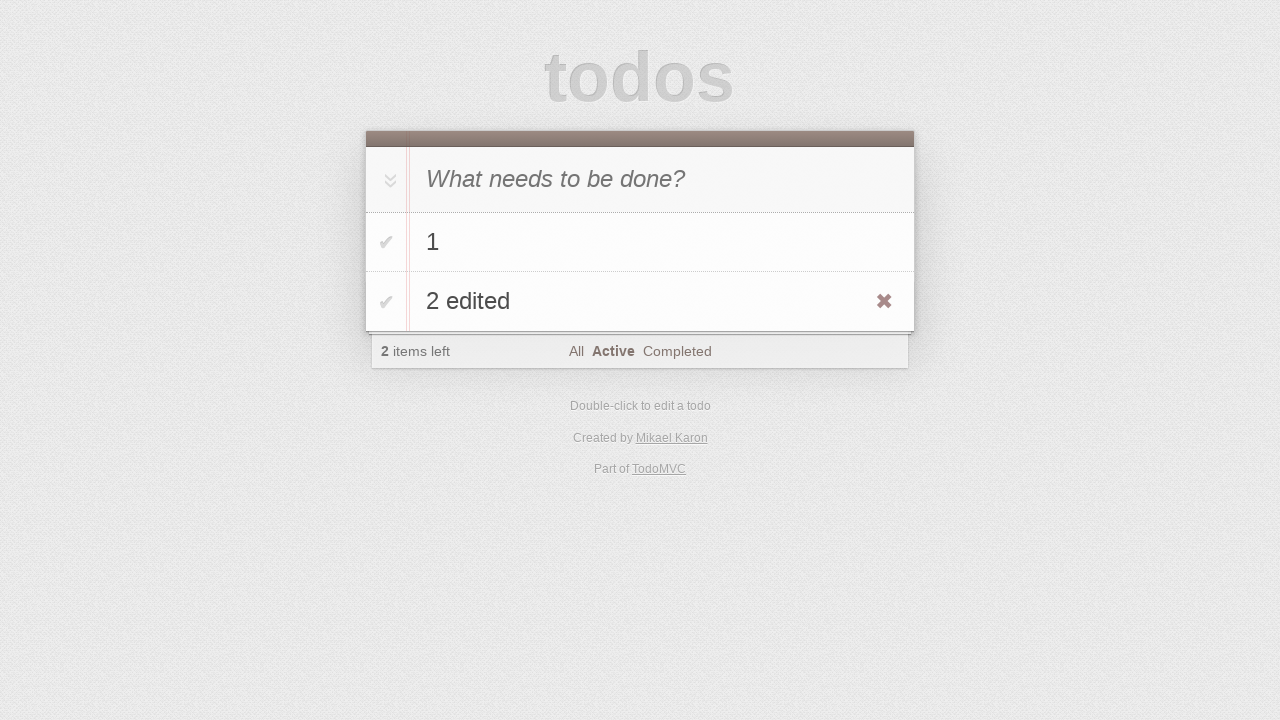

Verified that items count shows '2' remaining
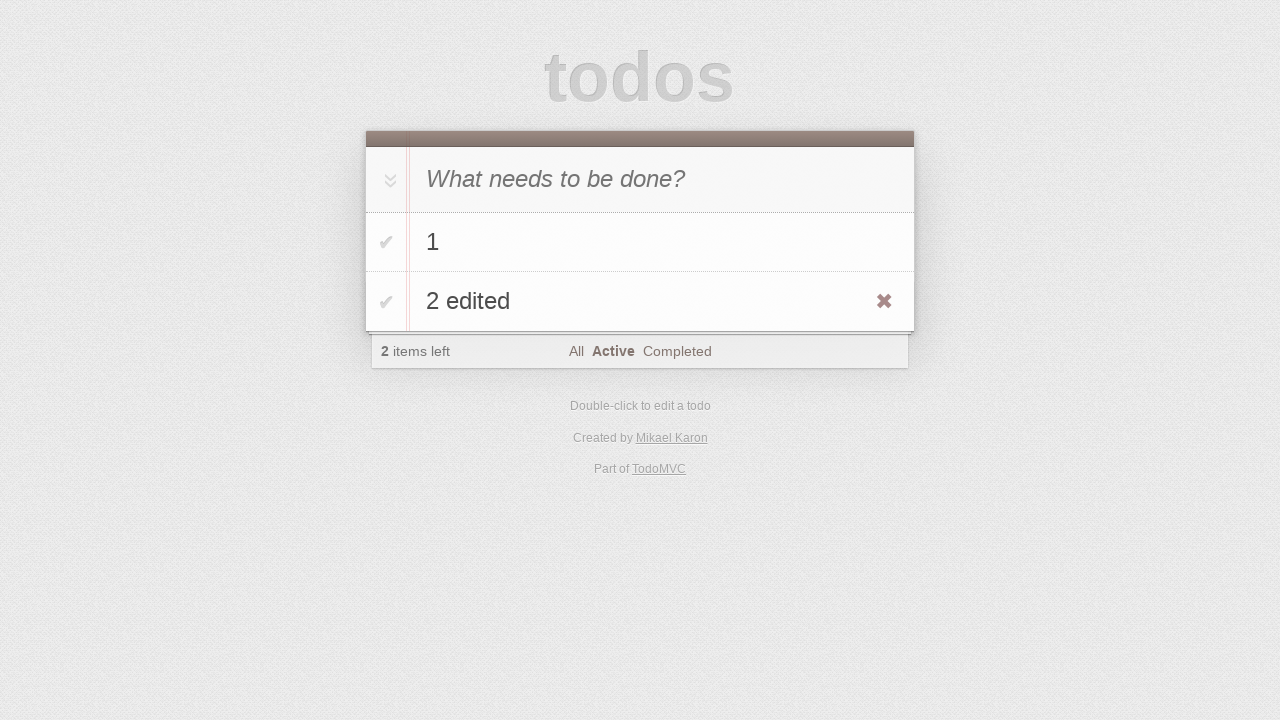

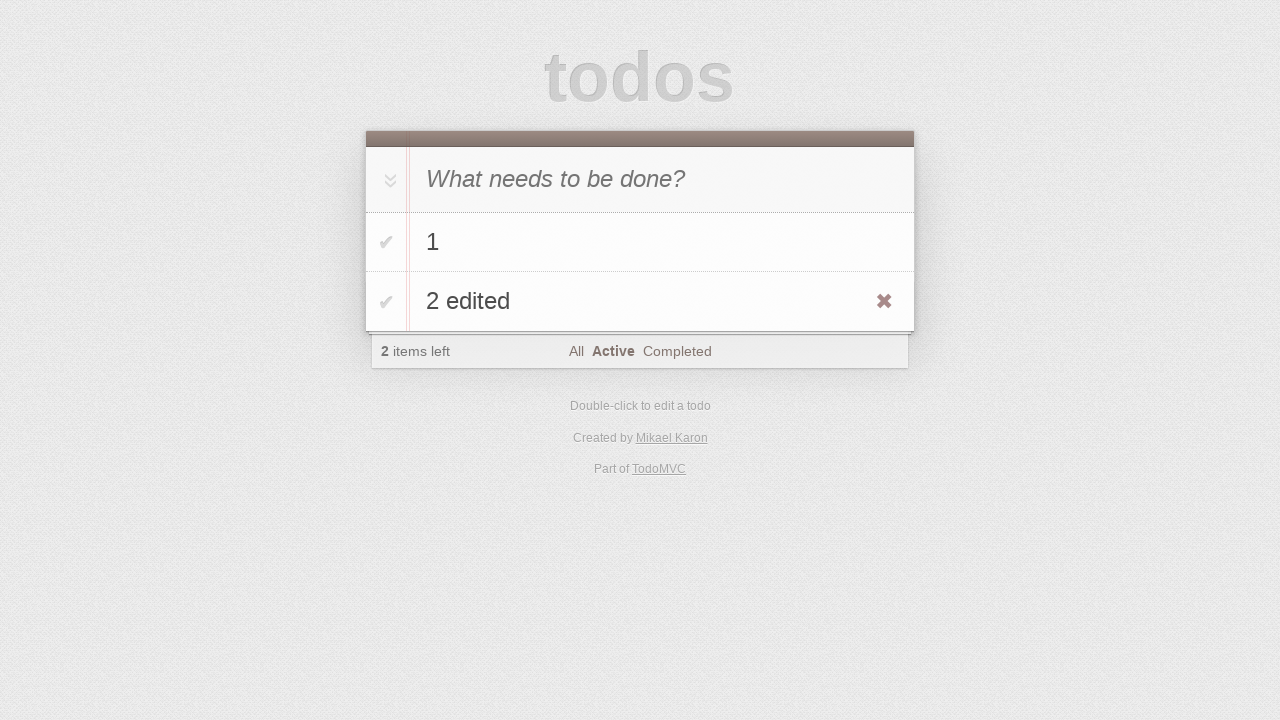